Fills out registration form fields including first name, last name, and email address on an OpenCart registration page

Starting URL: https://naveenautomationlabs.com/opencart/index.php?route=account/register

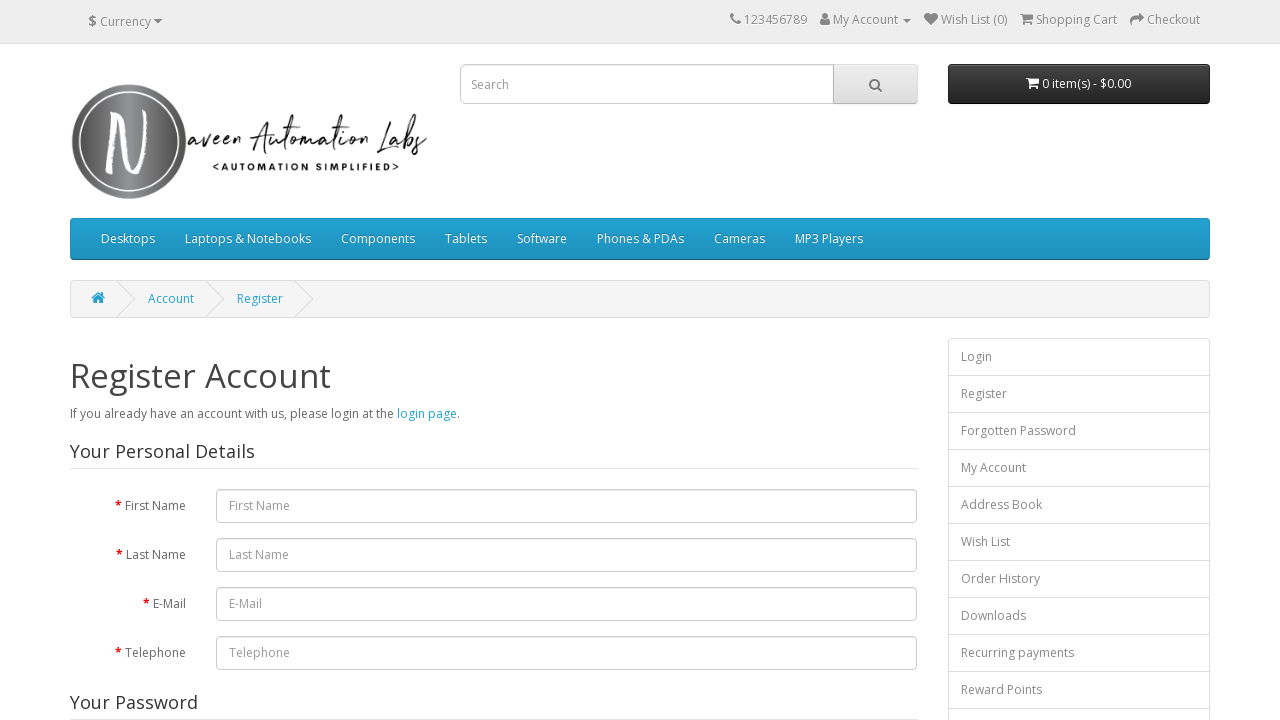

Cleared first name field on #input-firstname
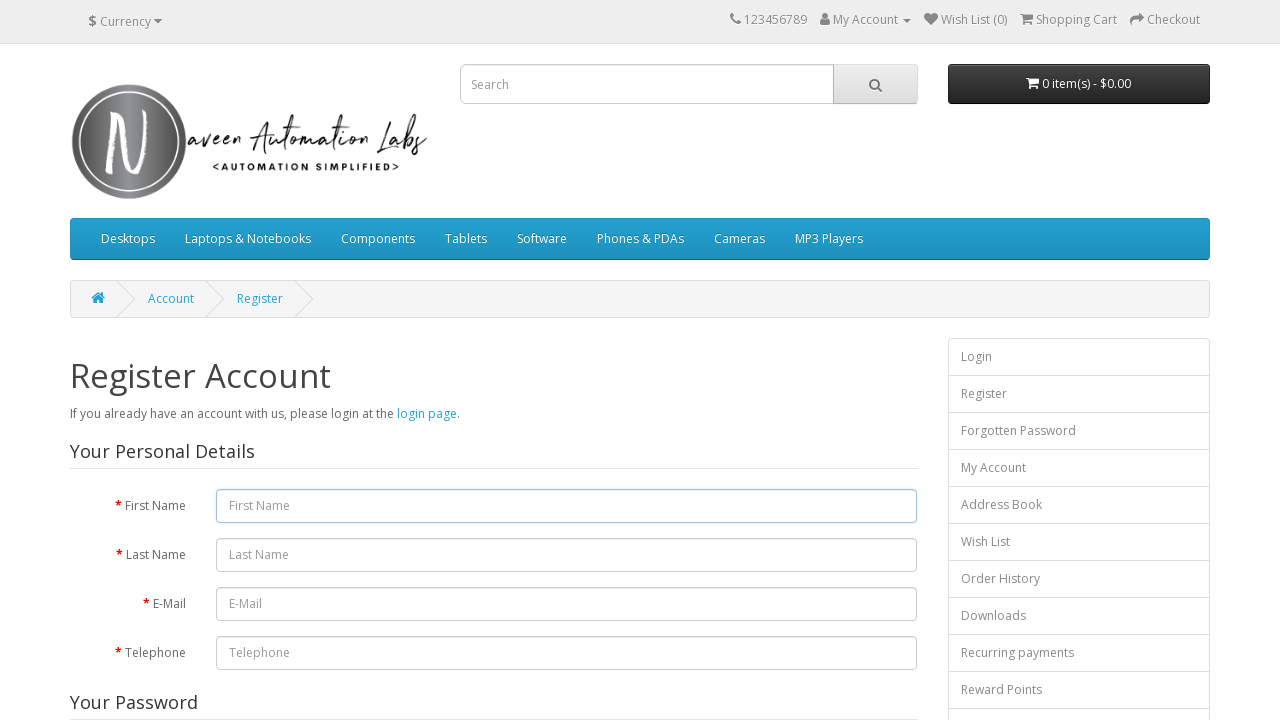

Filled first name field with 'swapna' on #input-firstname
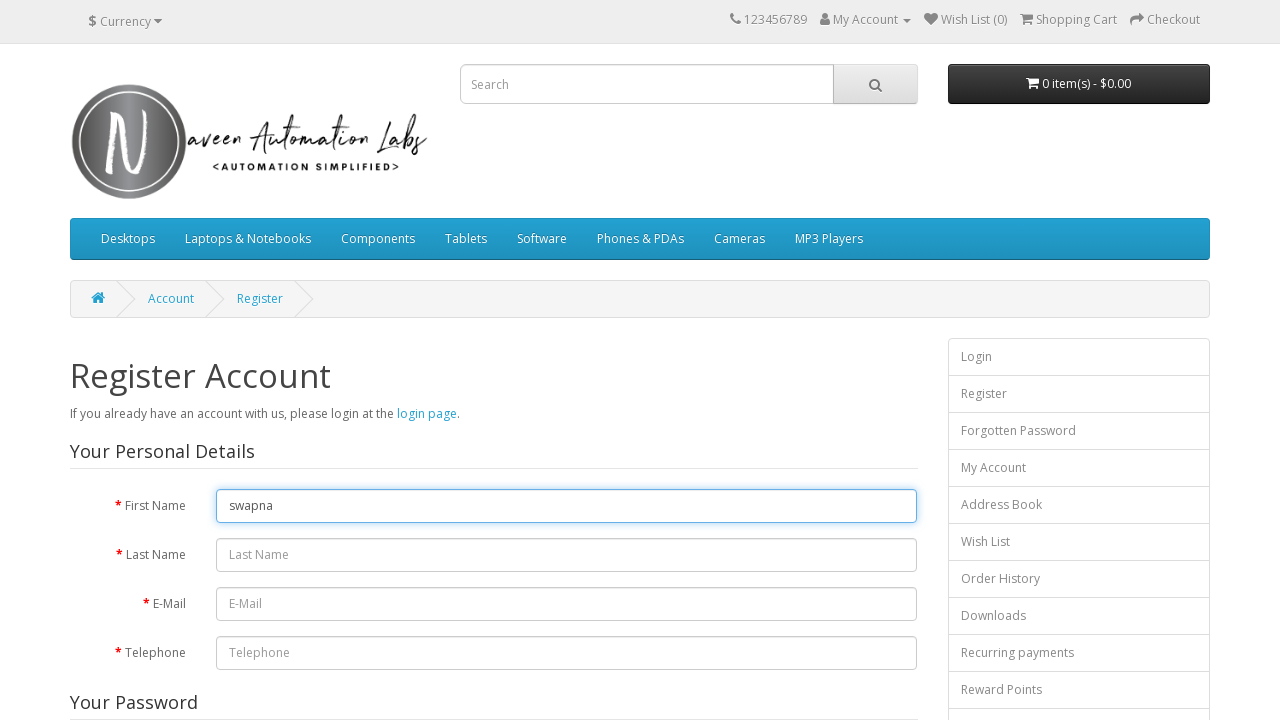

Cleared last name field on #input-lastname
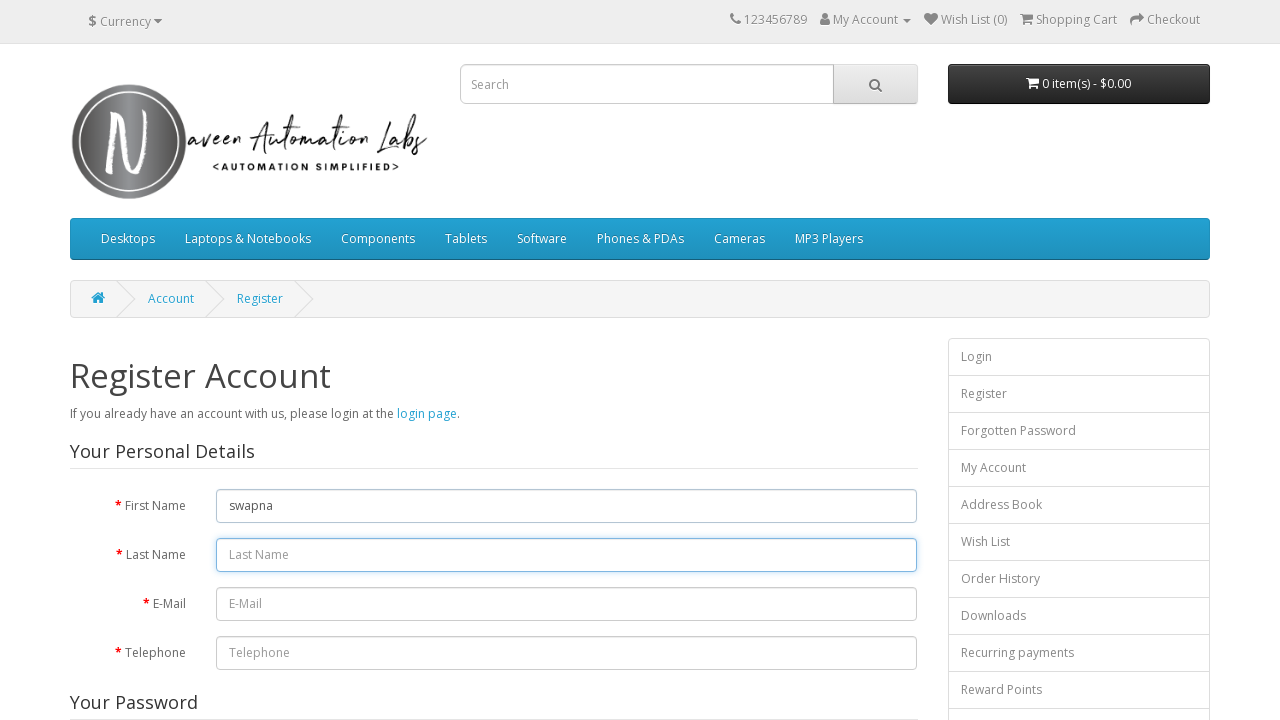

Filled last name field with 'reddy' on #input-lastname
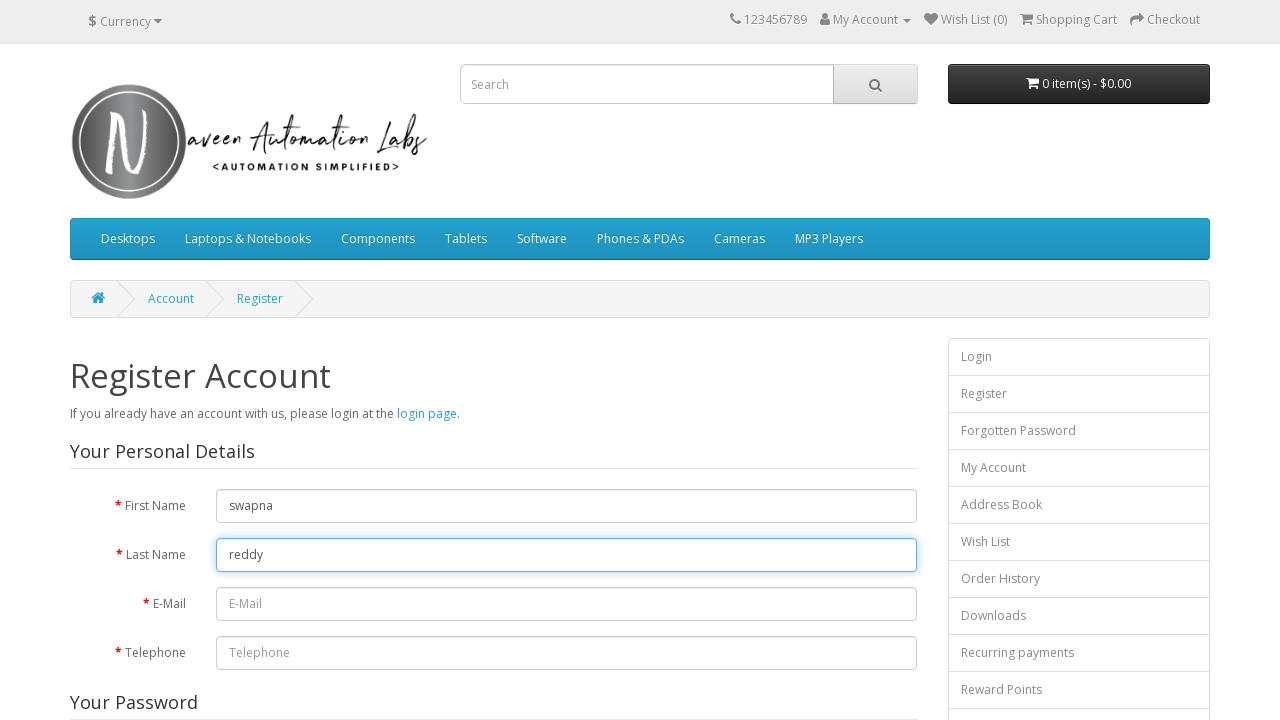

Filled email field with 'swapnaabc@gmail.com' on input[name='email']
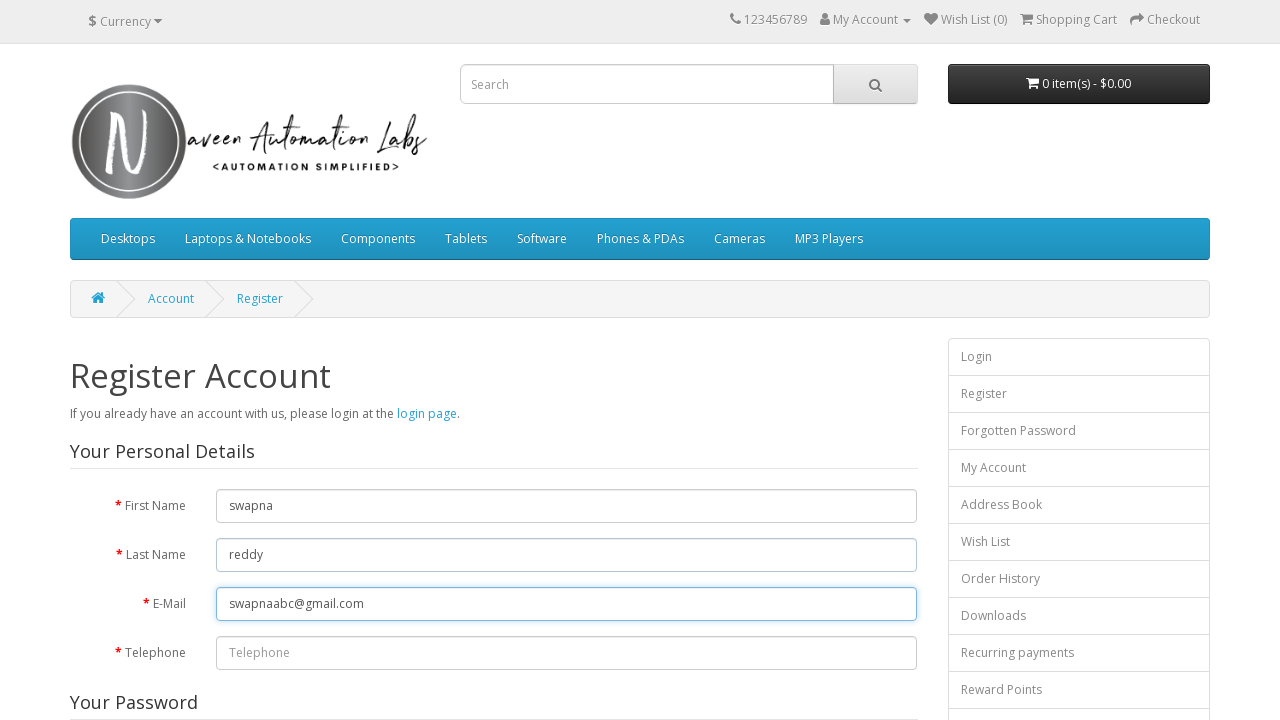

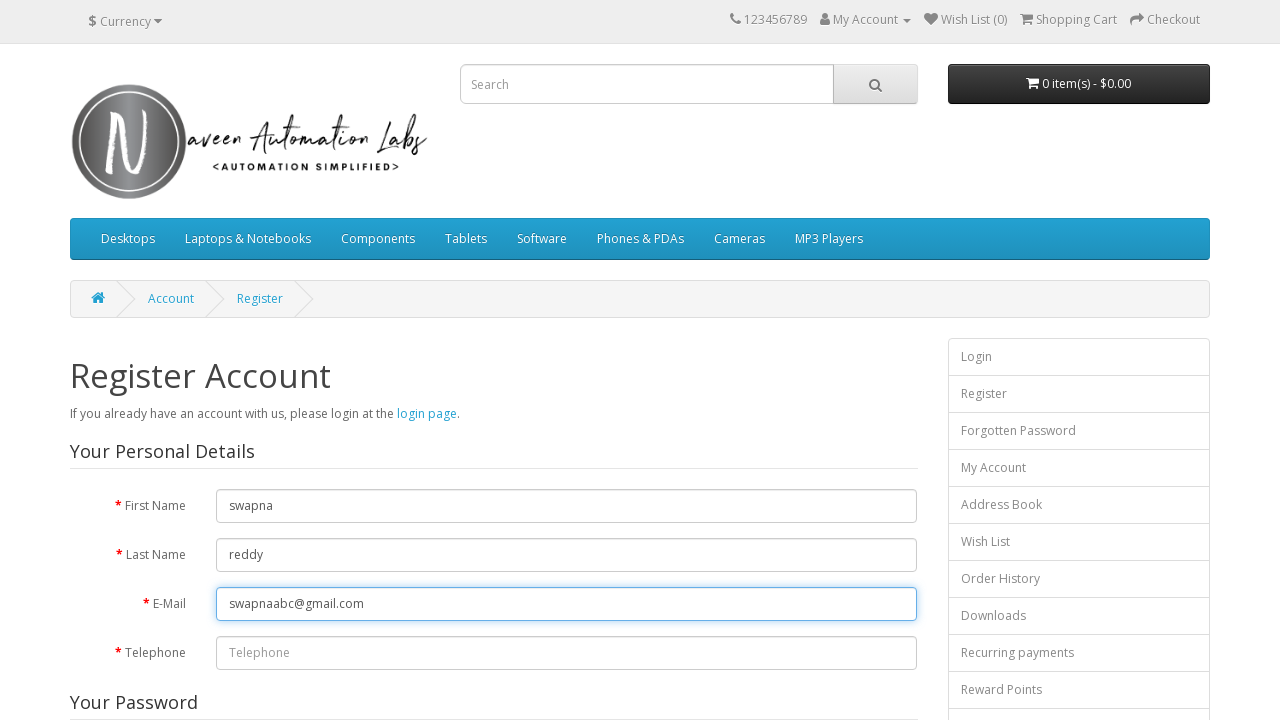